Tests simple alert functionality by clicking alert button and accepting the alert dialog

Starting URL: https://testautomationpractice.blogspot.com/

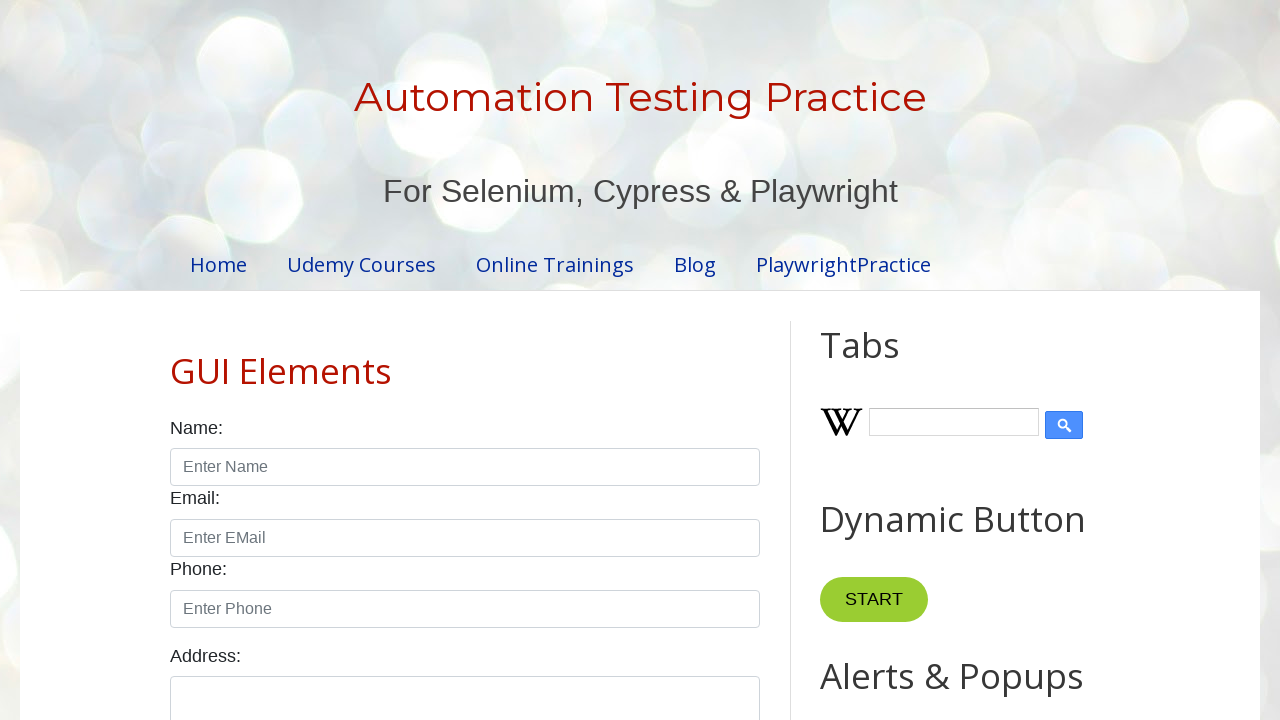

Clicked the alert button at (888, 361) on xpath=//button[@id='alertBtn']
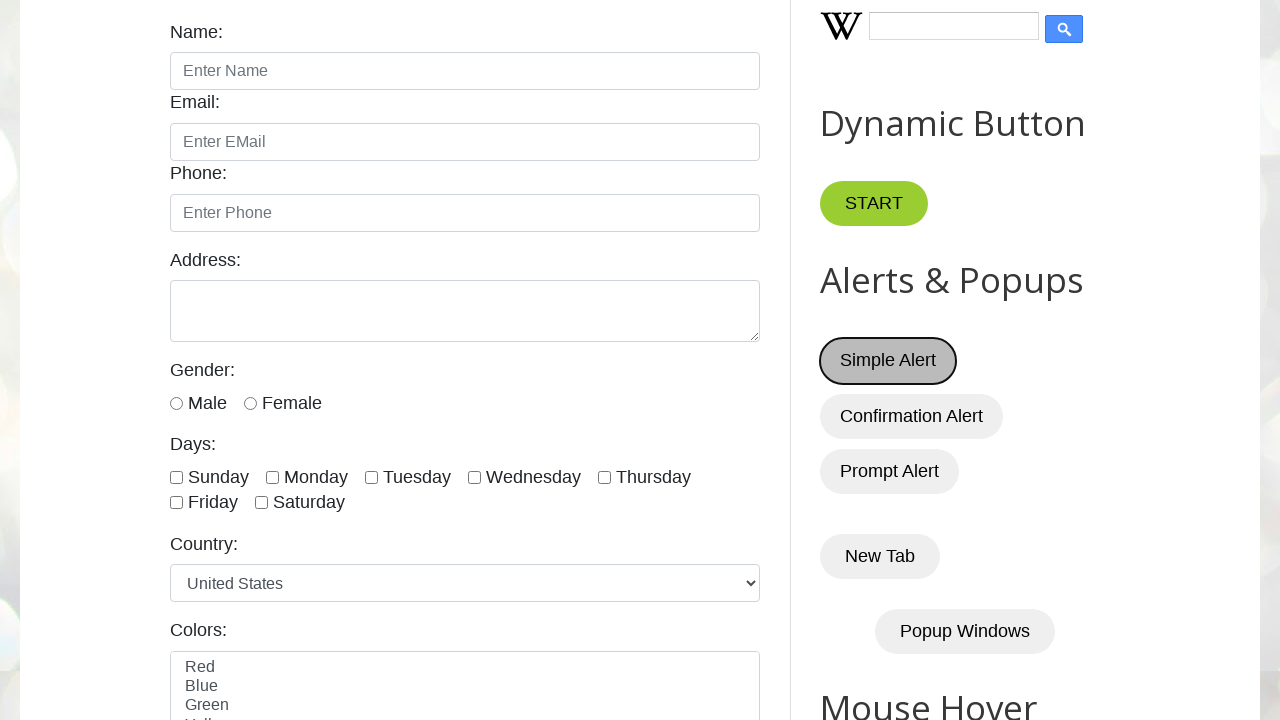

Set up dialog handler to accept alert
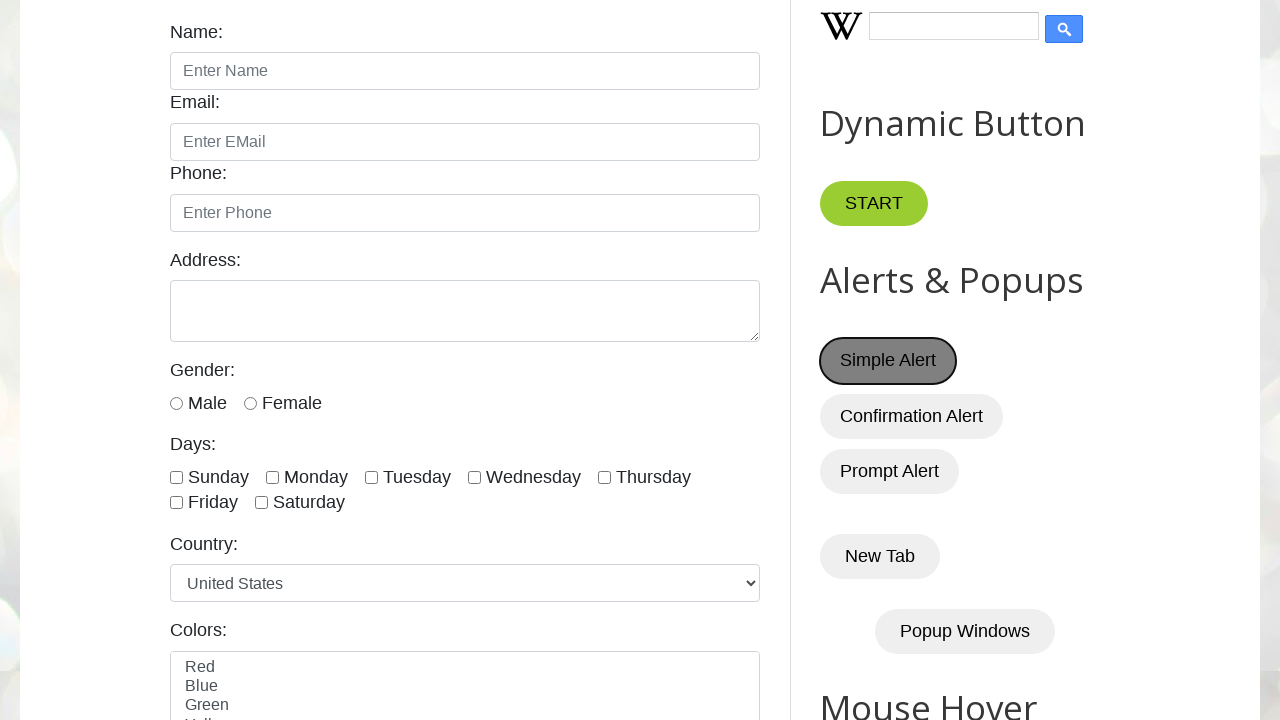

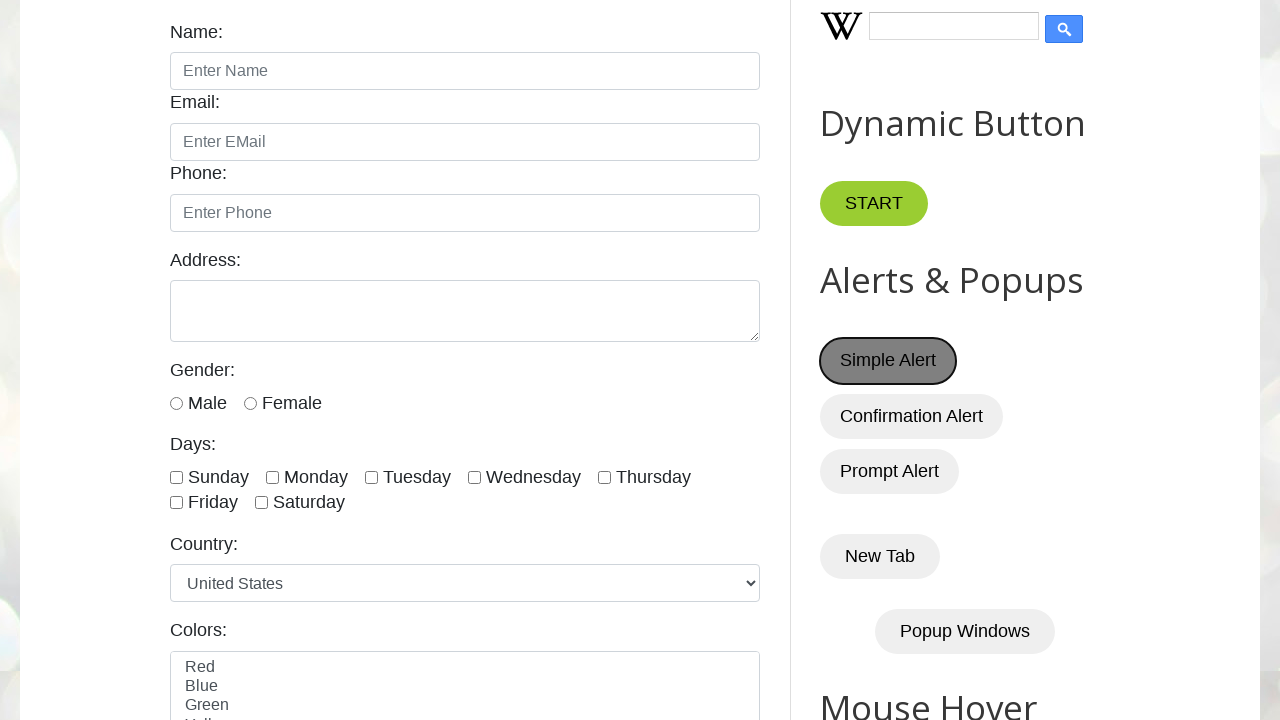